Tests locating an element by class name and retrieving the text content of a form label

Starting URL: https://demoqa.com/automation-practice-form

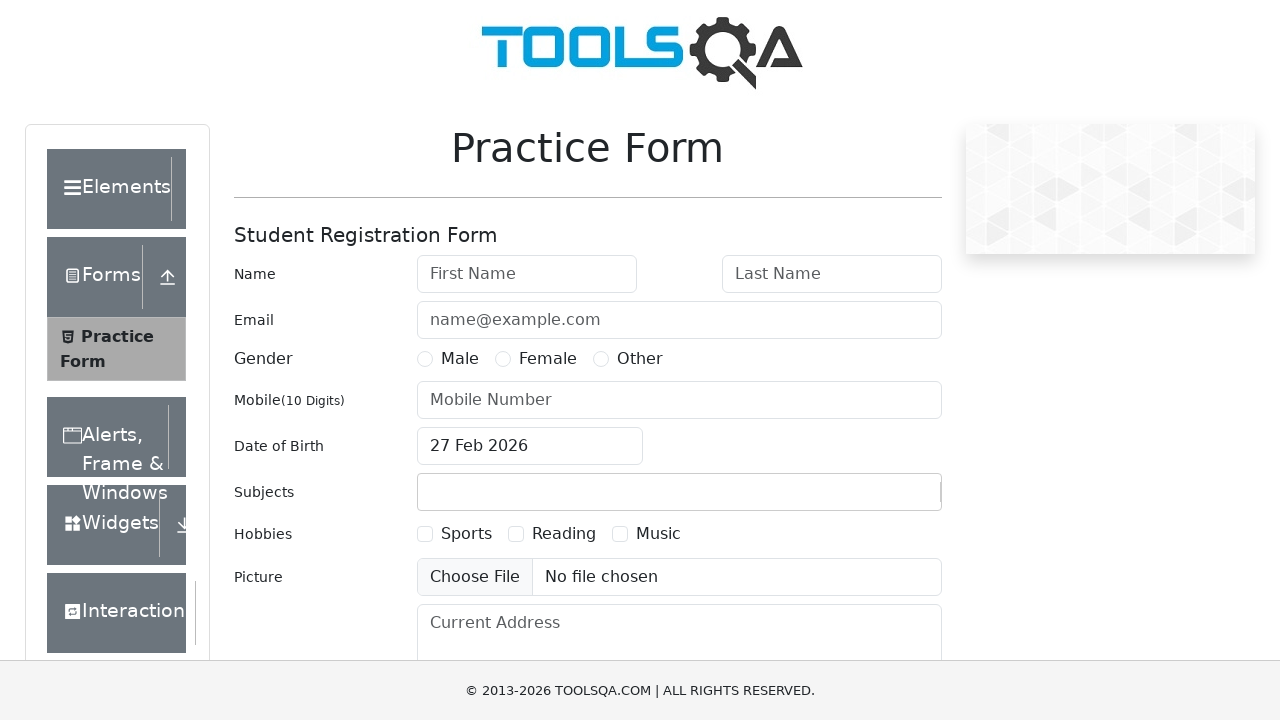

Waited for form-label element to load
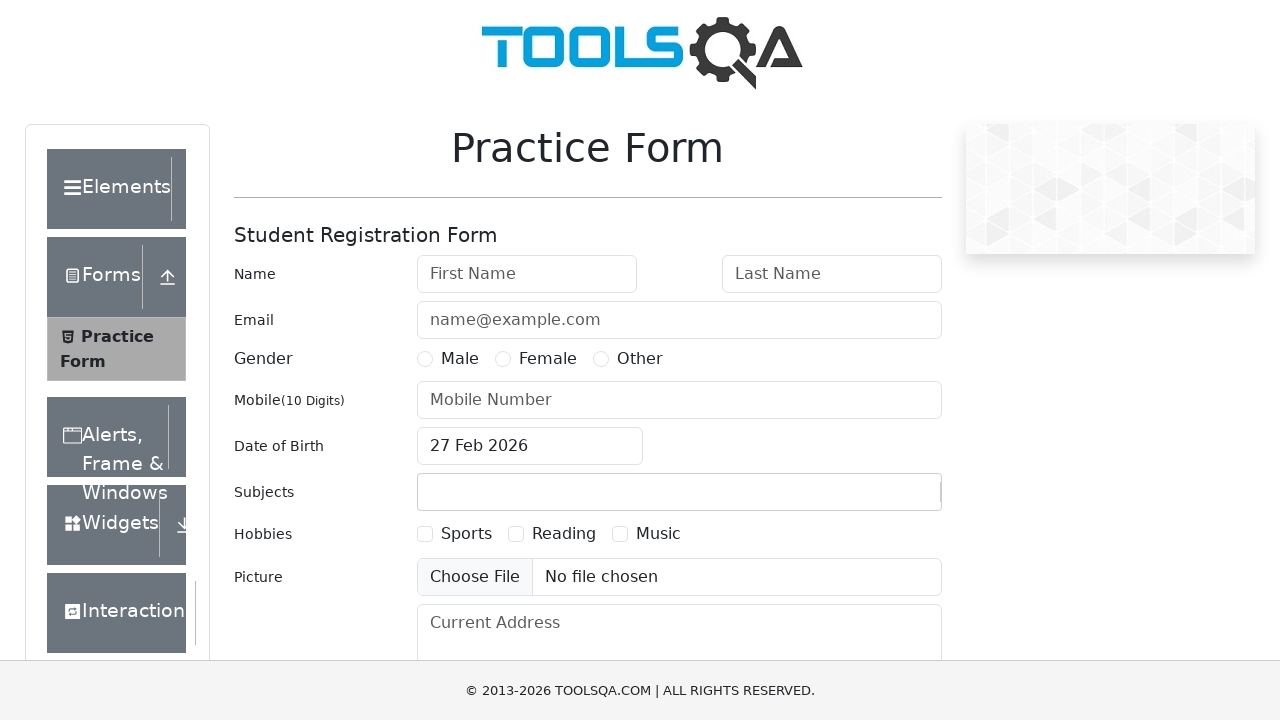

Retrieved text content from first form-label element: Name
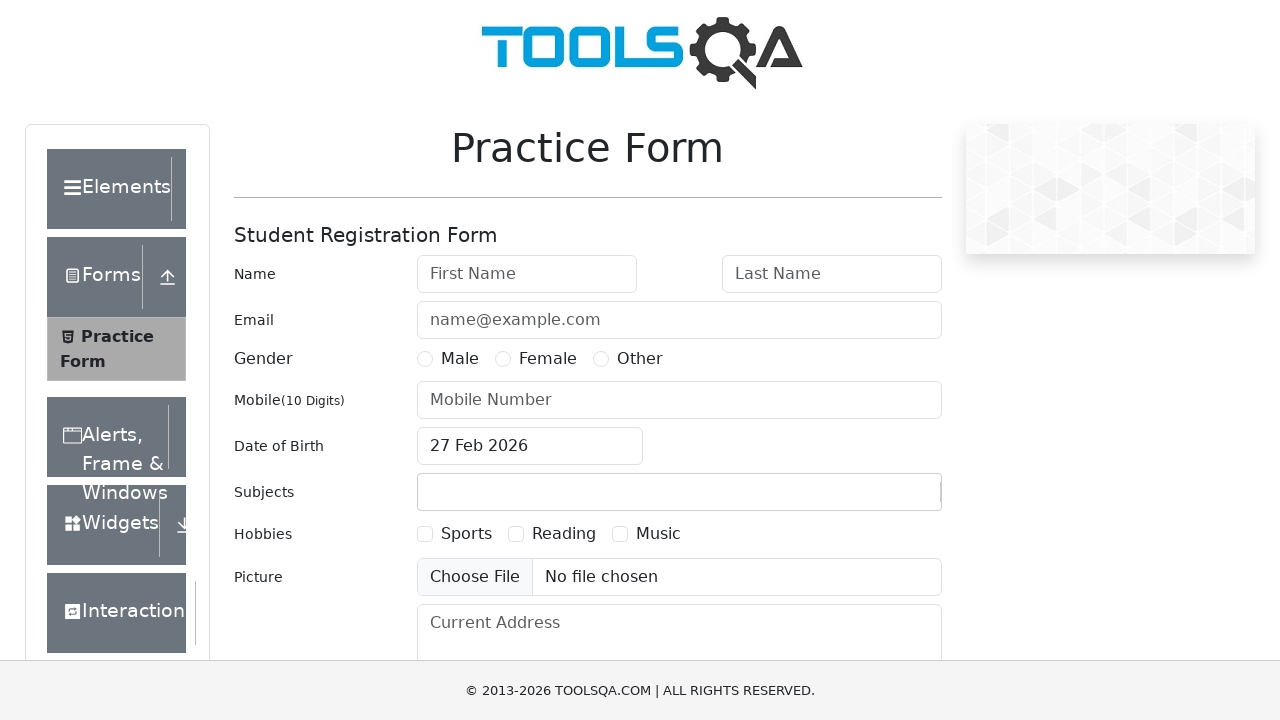

Printed form-label text content to console
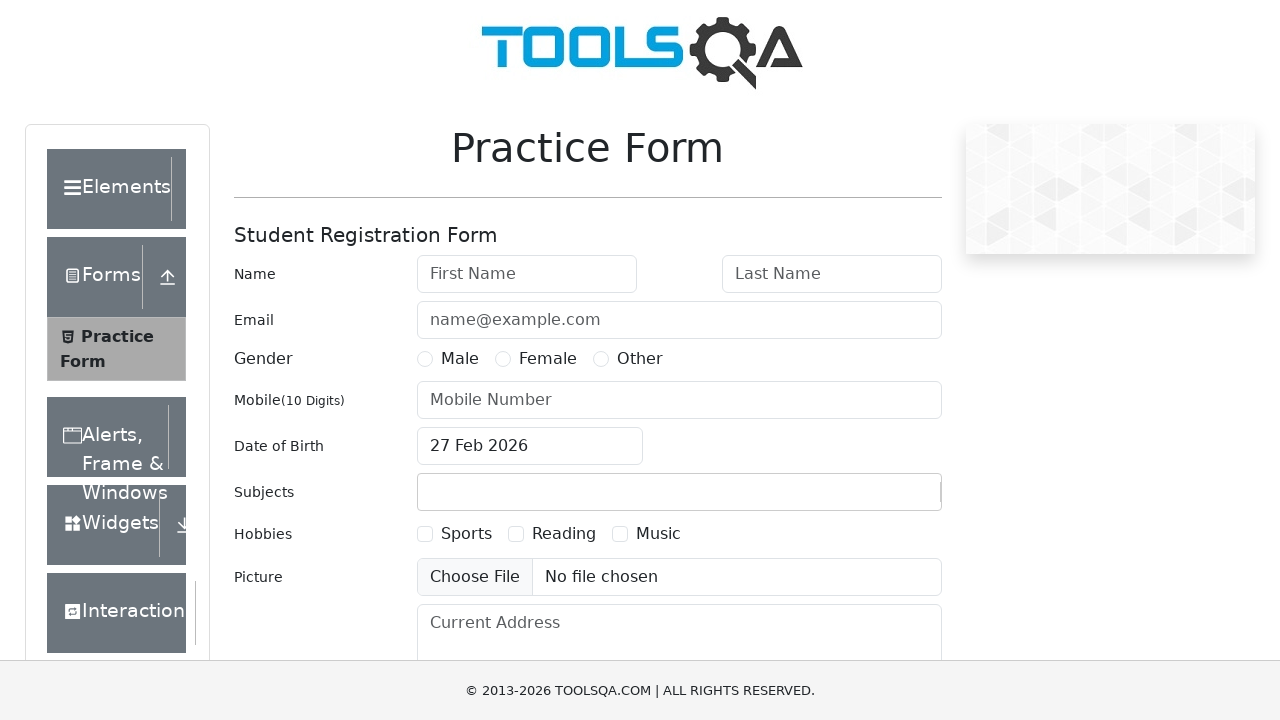

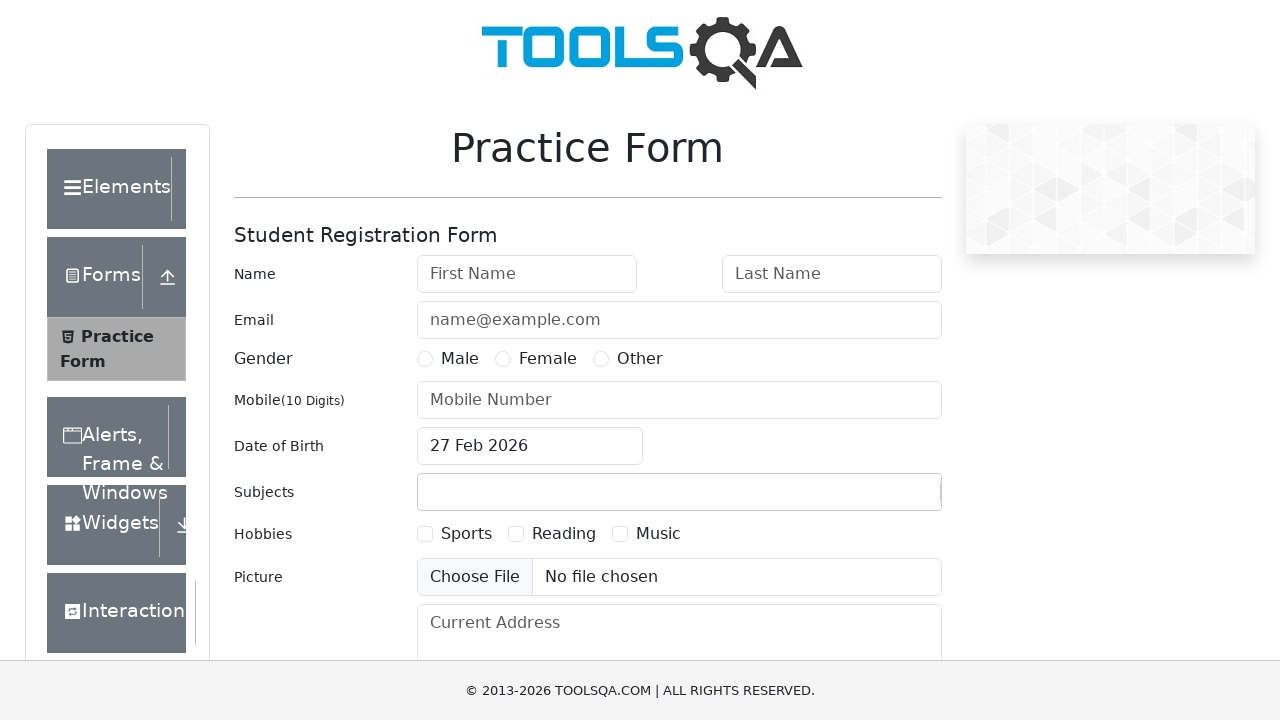